Tests the Buttons page on DemoQA by navigating to the Buttons section and clicking the "Click Me" button, then verifying the dynamic click message appears

Starting URL: https://demoqa.com/elements

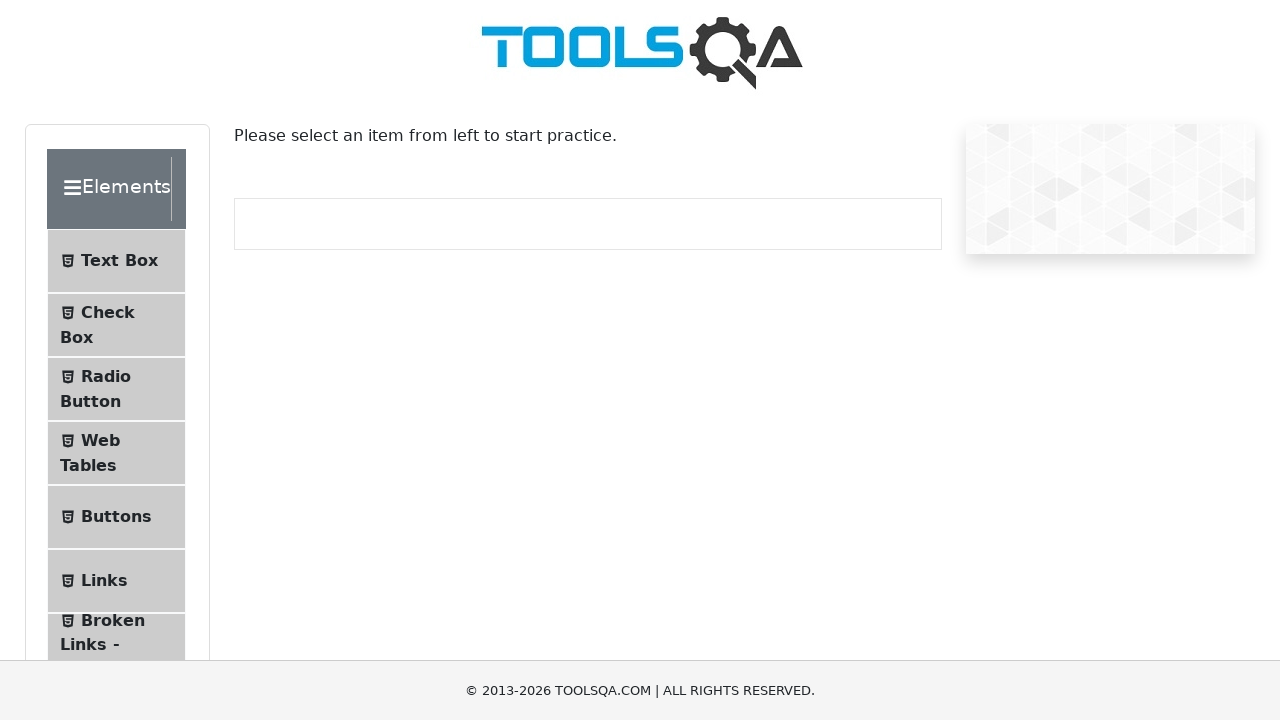

Clicked on 'Buttons' option in the sidebar menu at (116, 517) on xpath=//span[text()='Buttons']
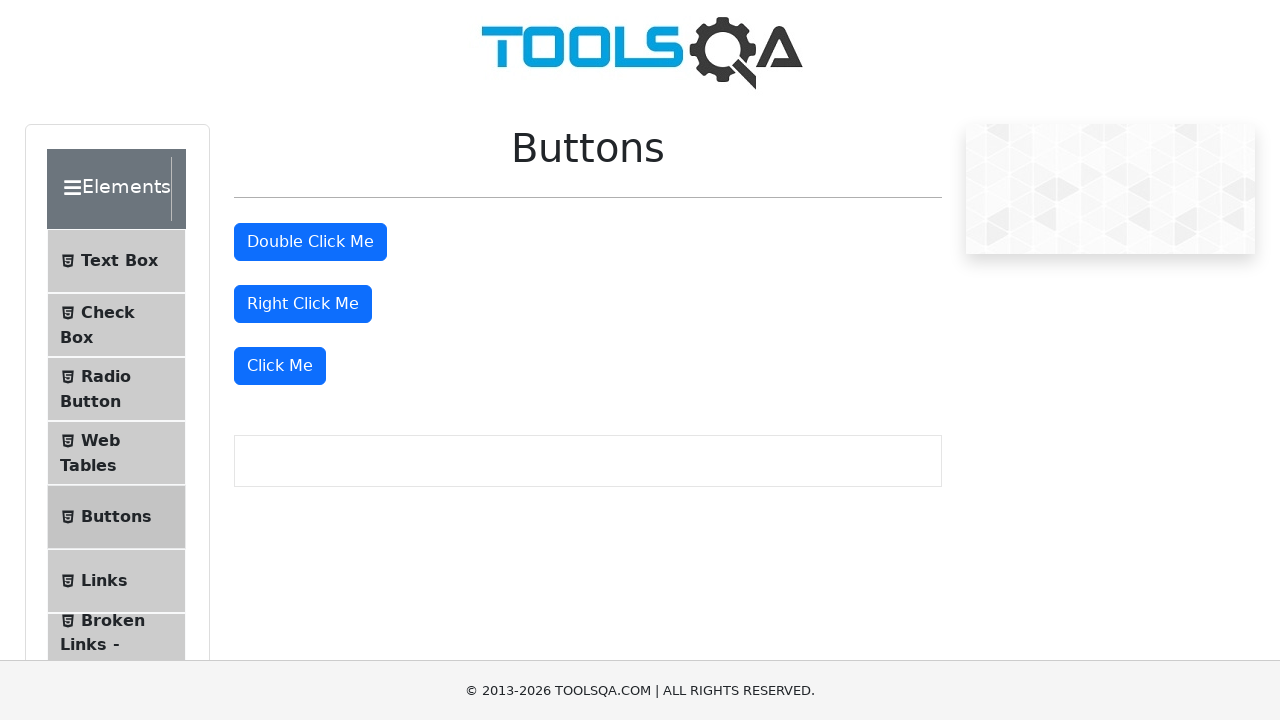

Waited for 'Click Me' button to load
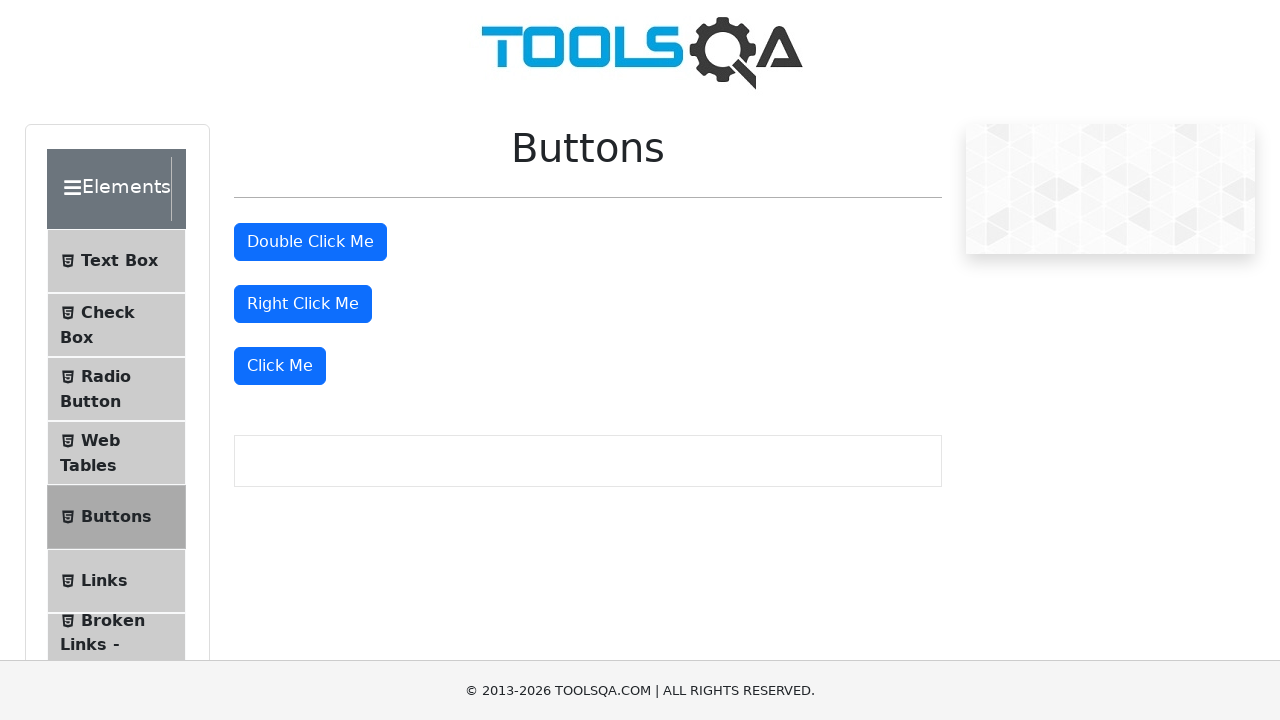

Clicked the 'Click Me' button at (280, 366) on xpath=//button[text()='Click Me']
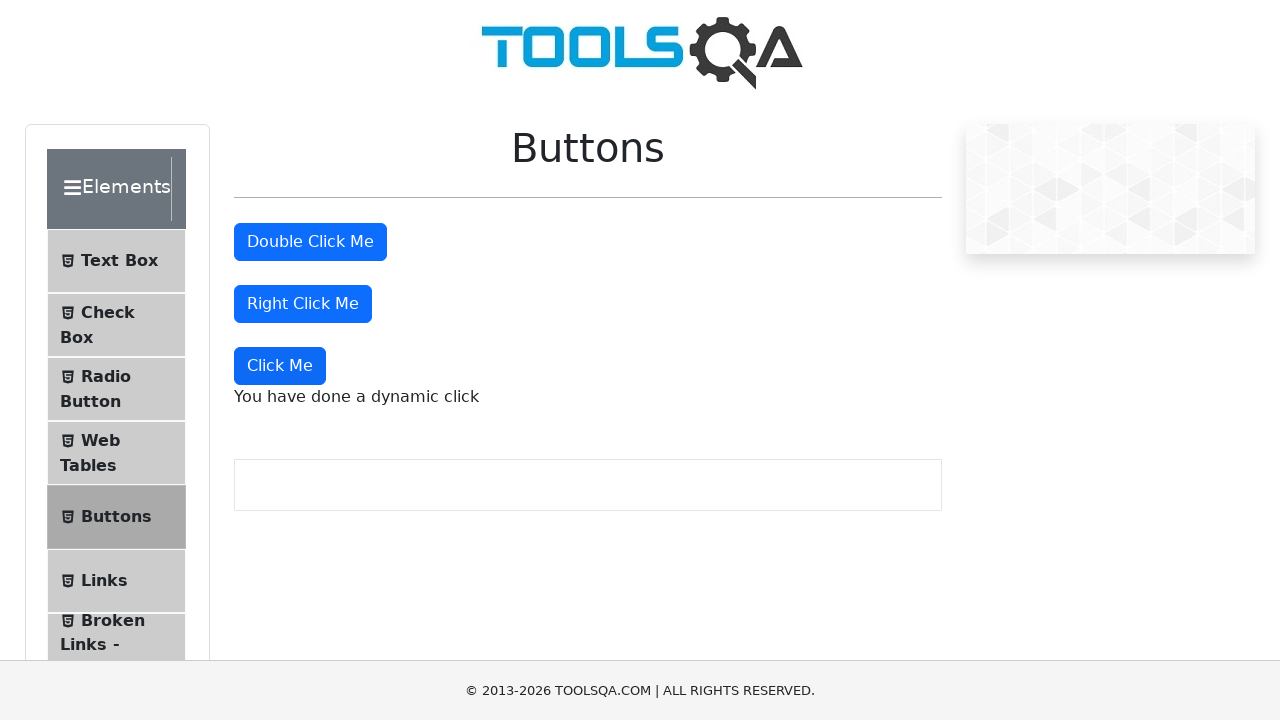

Dynamic click message appeared after button click
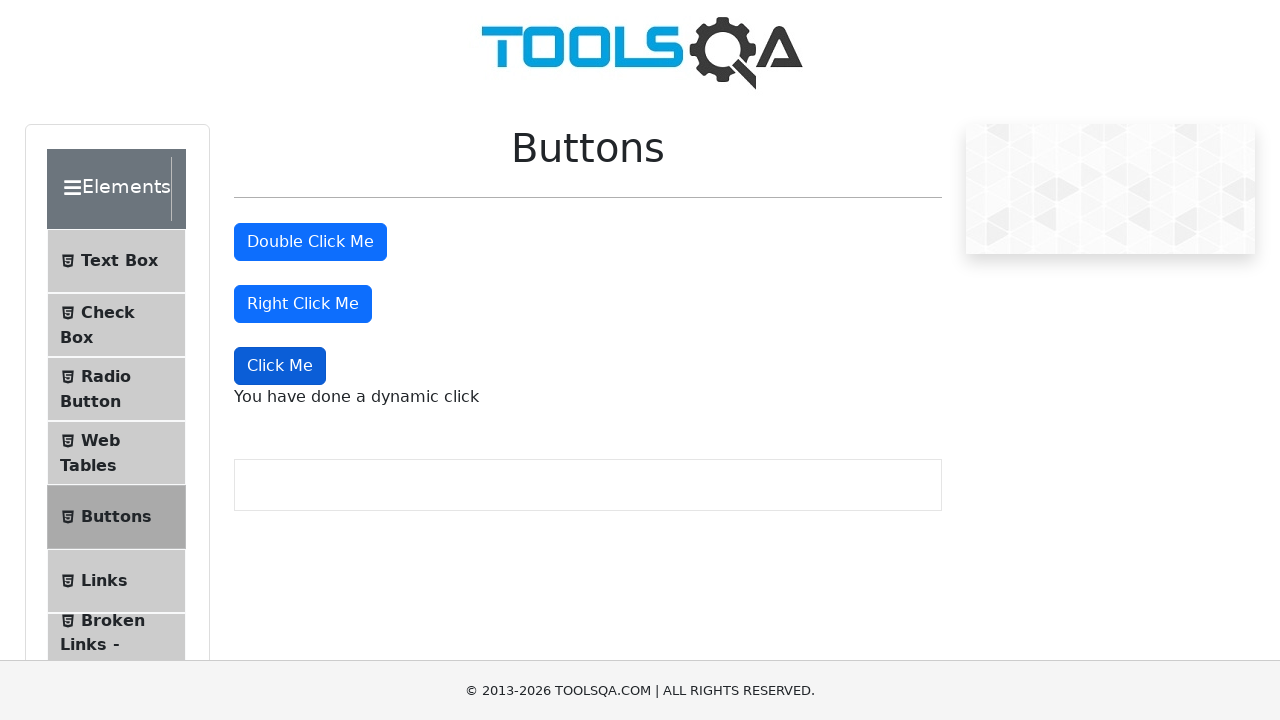

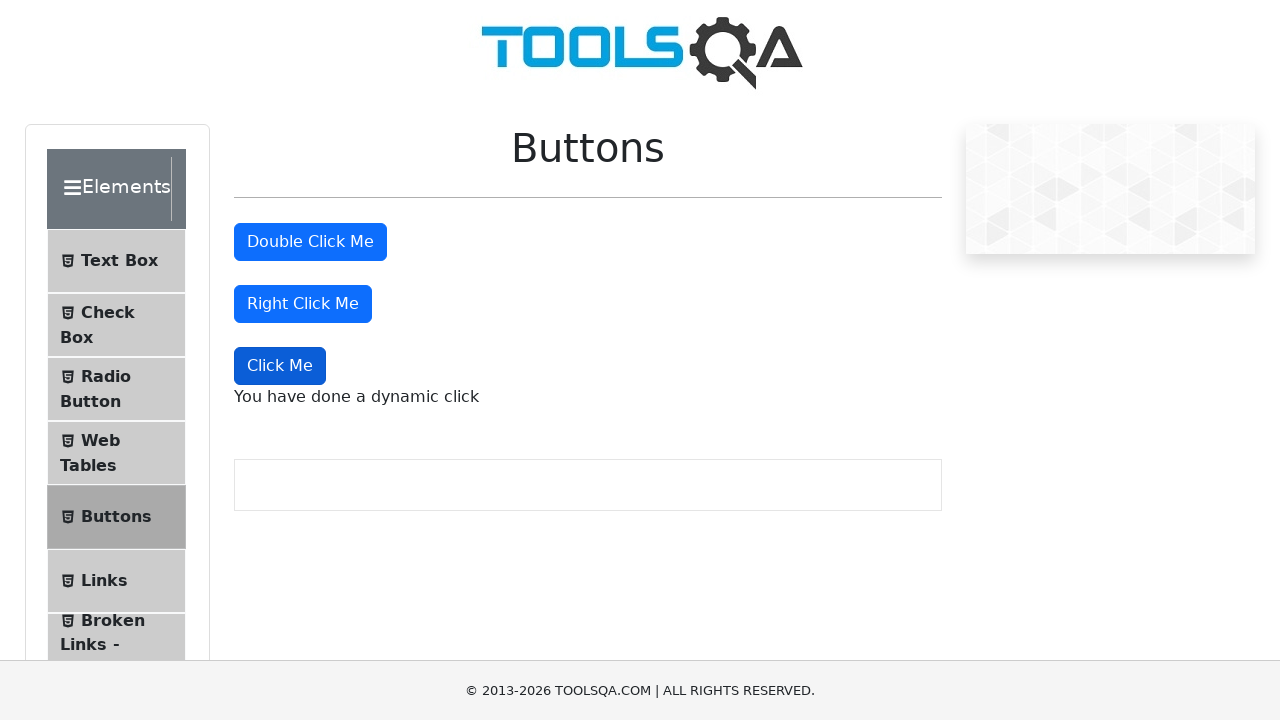